Tests the product search and add-to-cart functionality on a practice e-commerce site by searching for "ca", verifying 4 products are displayed, and clicking add to cart on the third product.

Starting URL: https://rahulshettyacademy.com/seleniumPractise

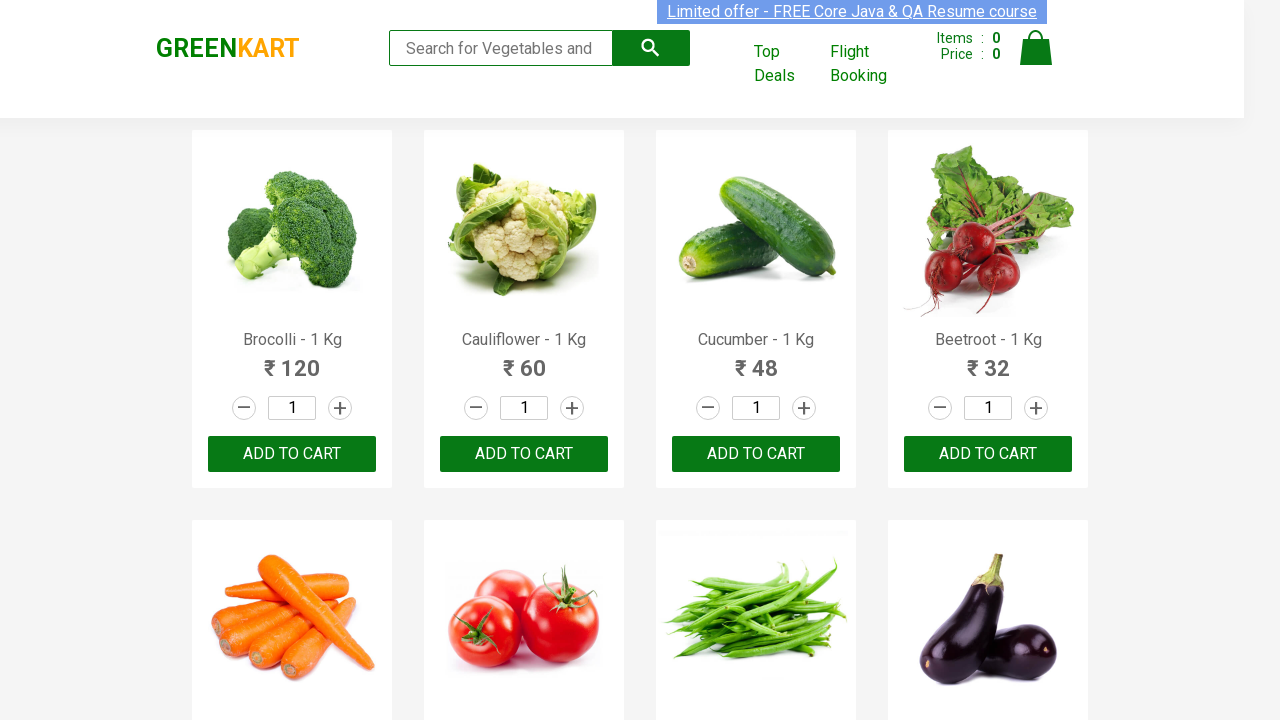

Navigated to practice e-commerce site
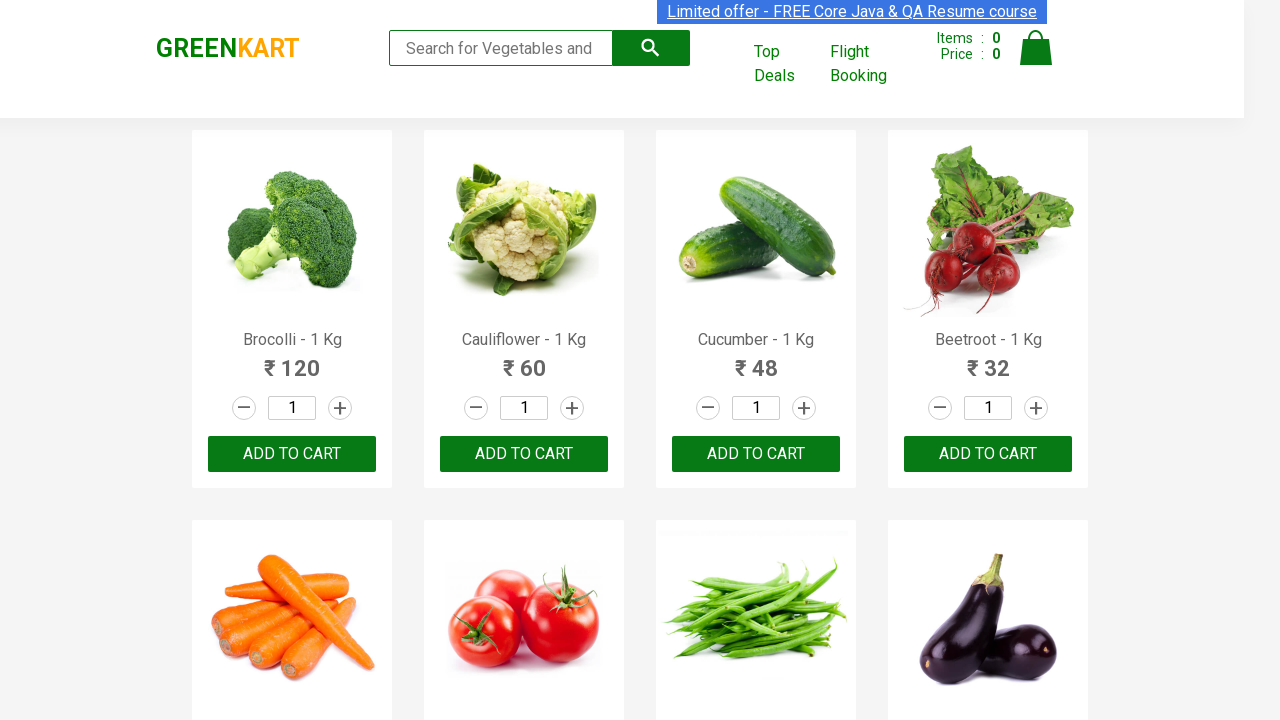

Entered 'ca' in search field on input.search-keyword
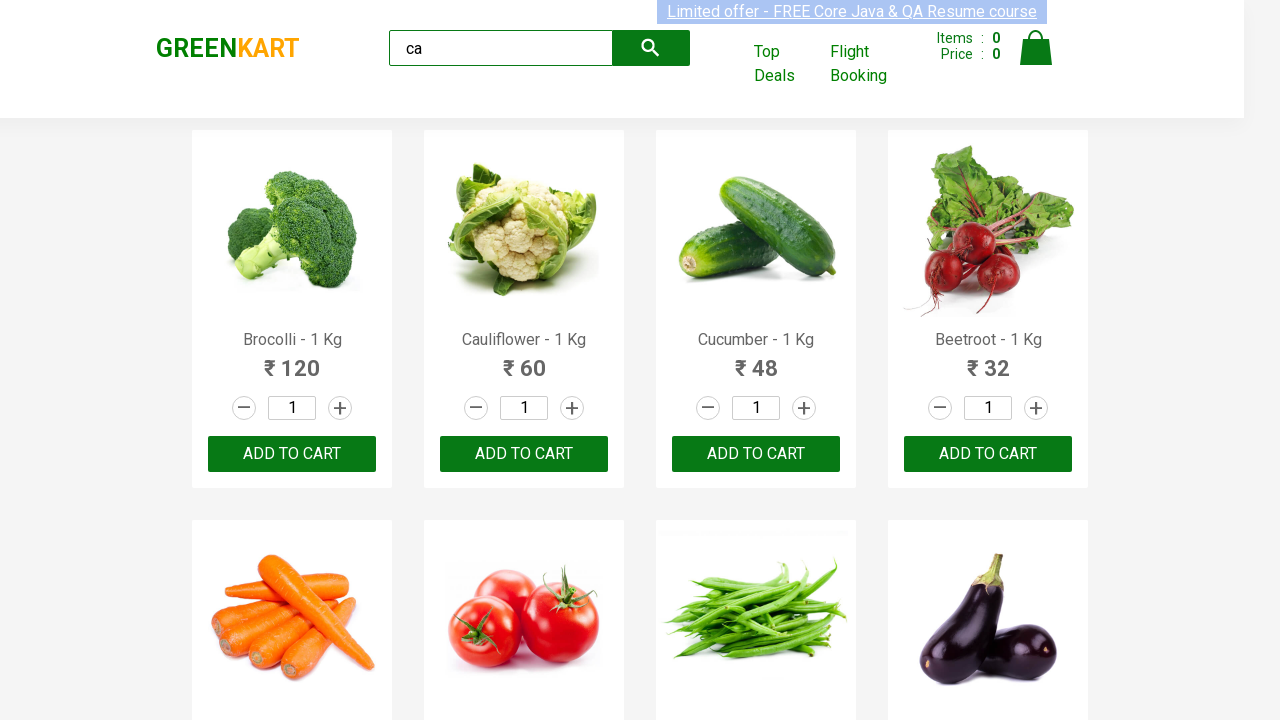

Waited 2 seconds for search results to filter
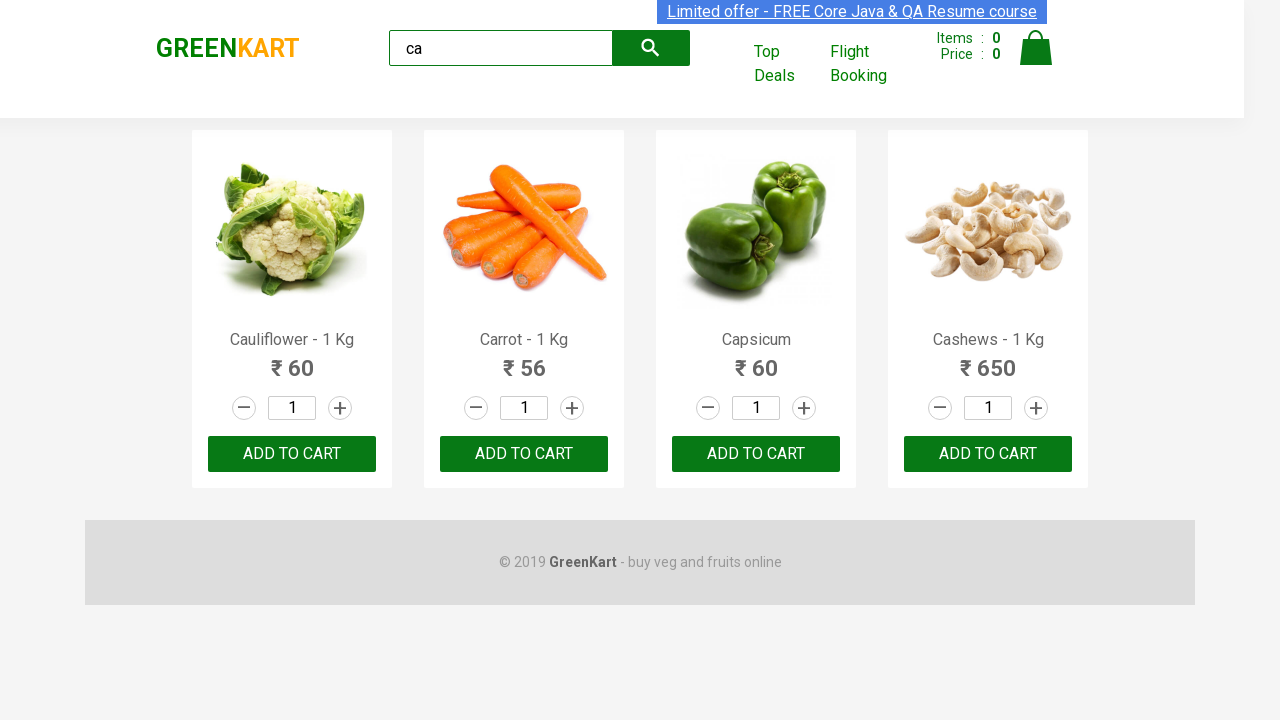

Verified 4 products are displayed in search results
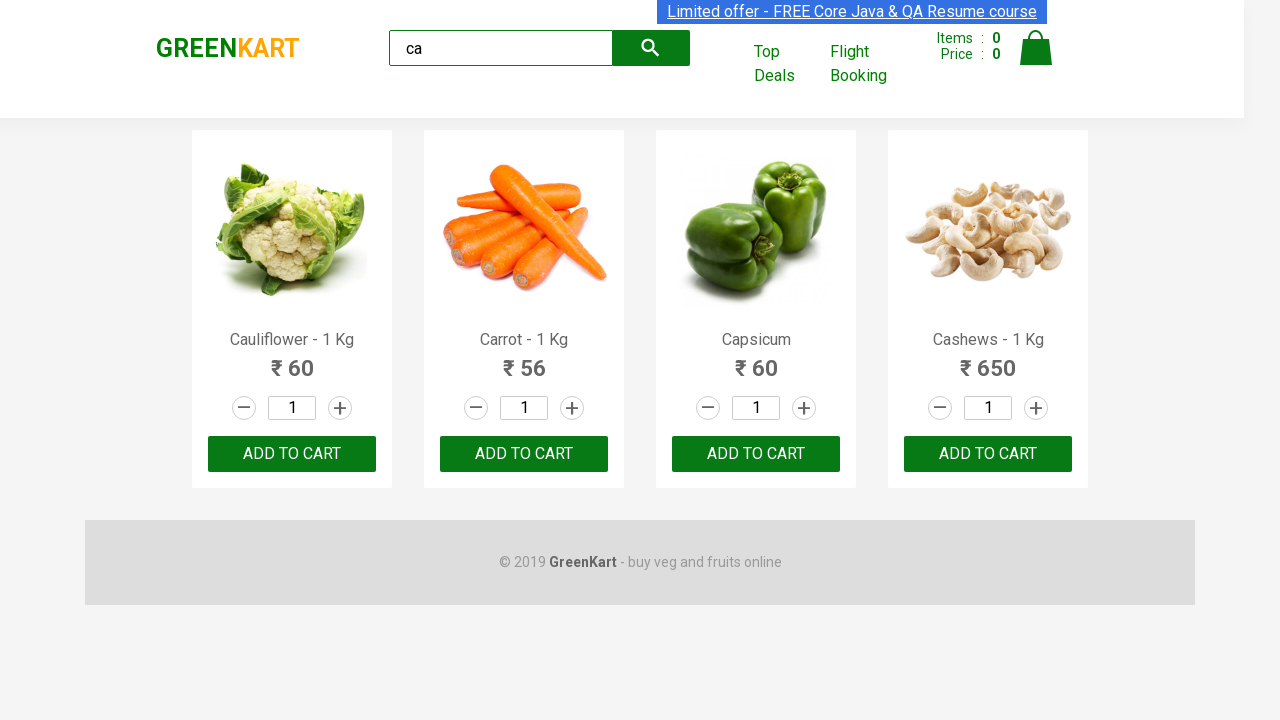

Clicked 'ADD TO CART' button on third product at (756, 454) on .products .product >> nth=2 >> text=ADD TO CART
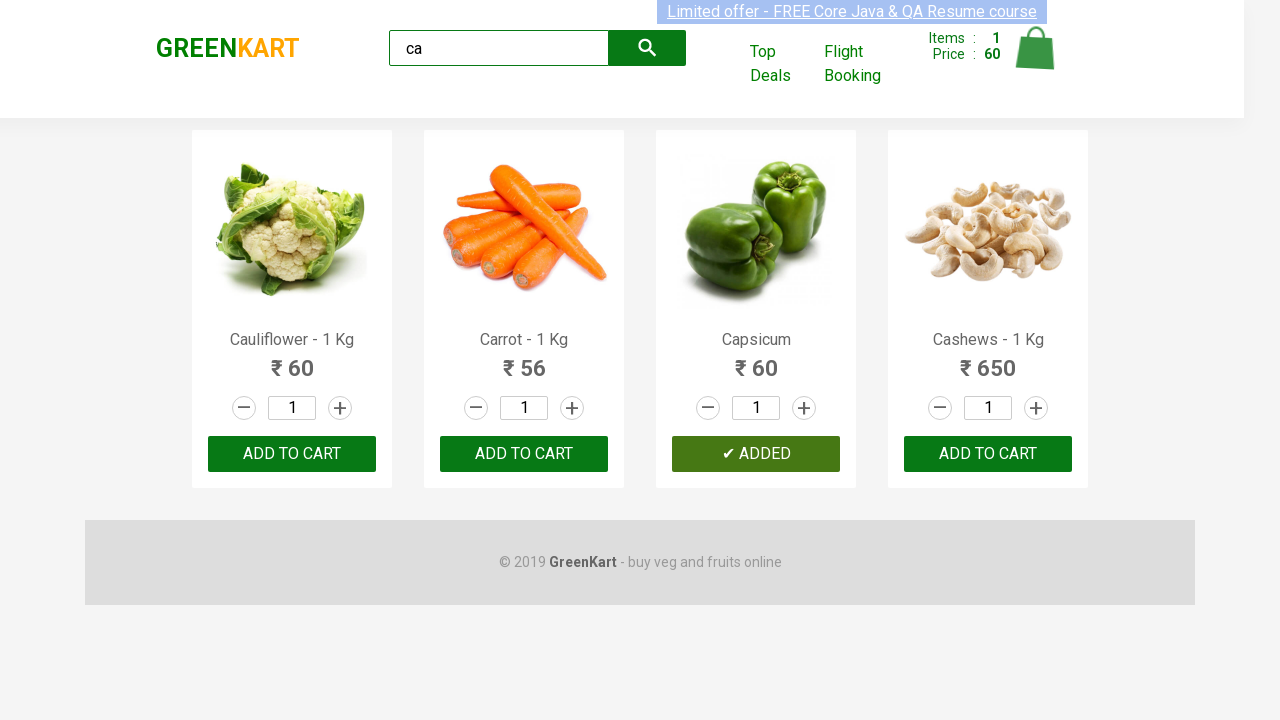

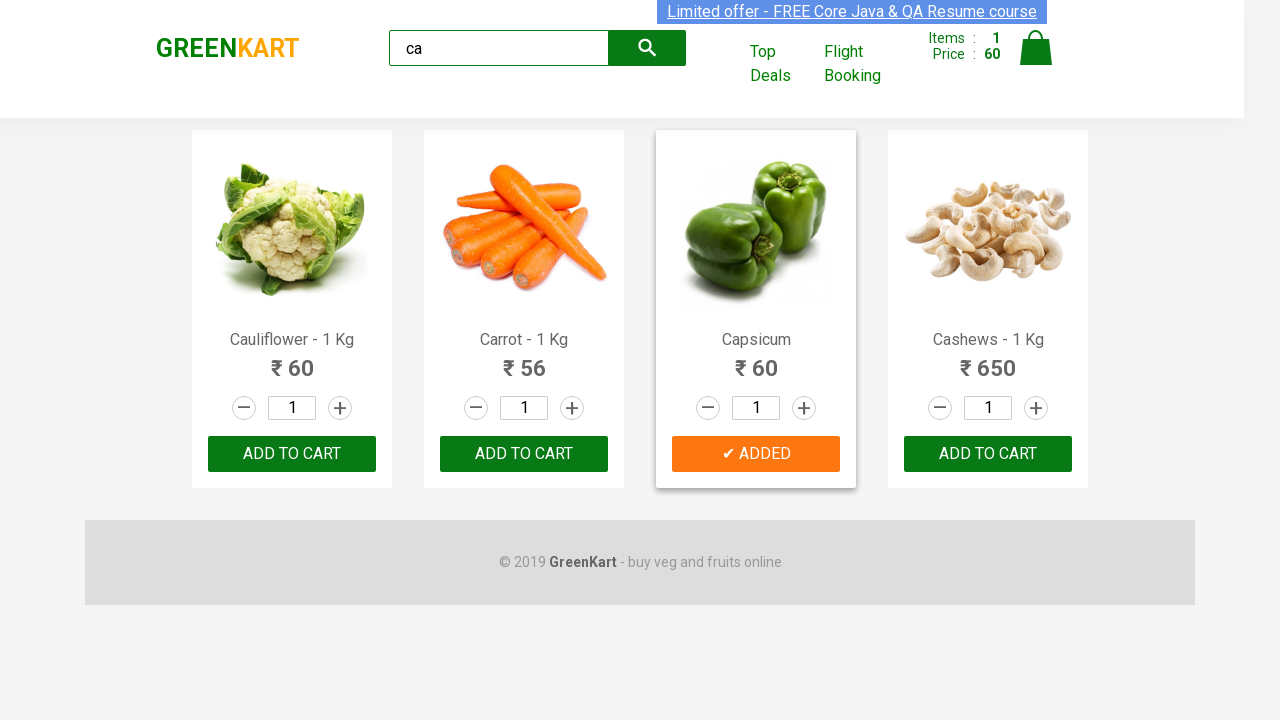